Solves a mathematical challenge by reading a value, calculating a formula result, and submitting the answer along with checkbox and radio button selections

Starting URL: http://suninjuly.github.io/math.html

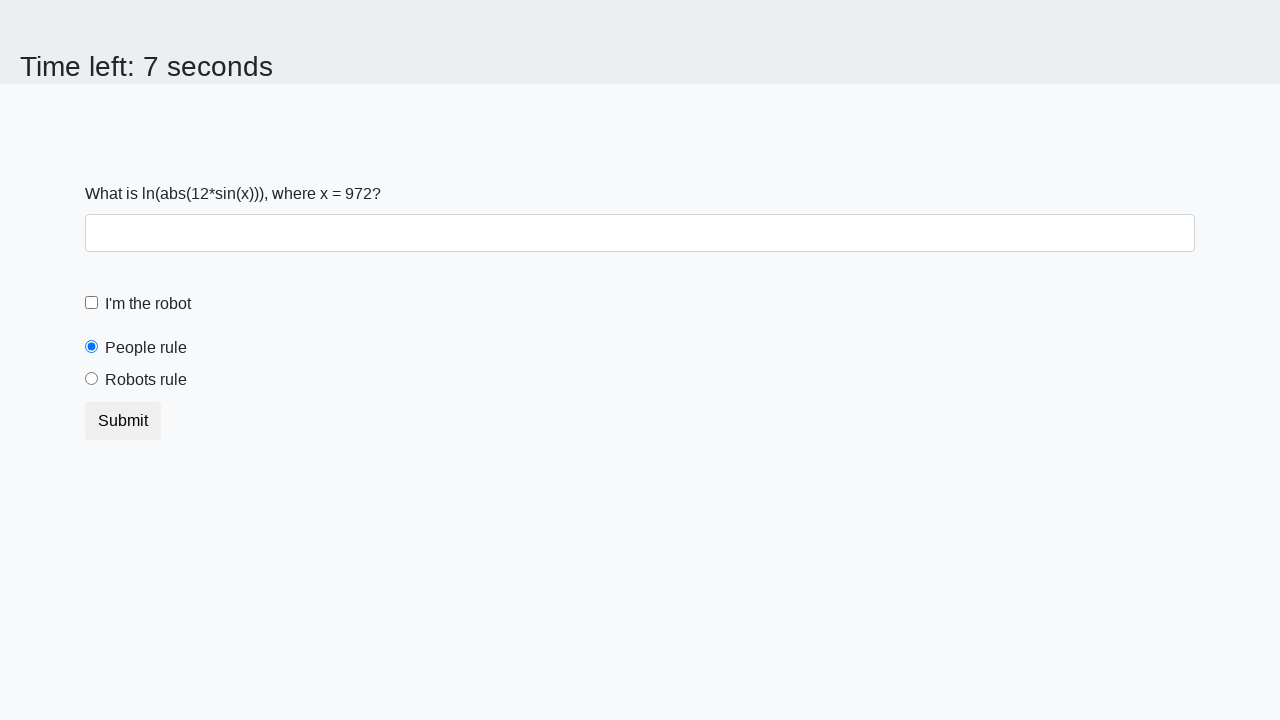

Located the input value element
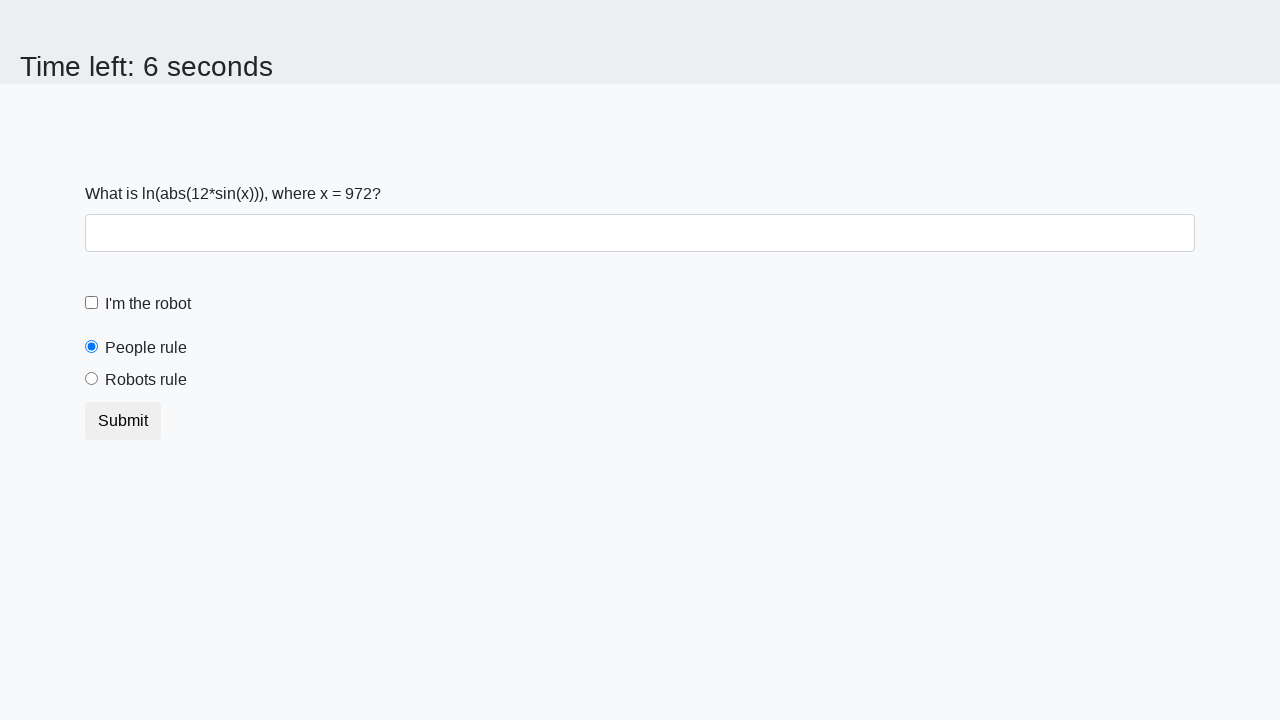

Retrieved x value from page
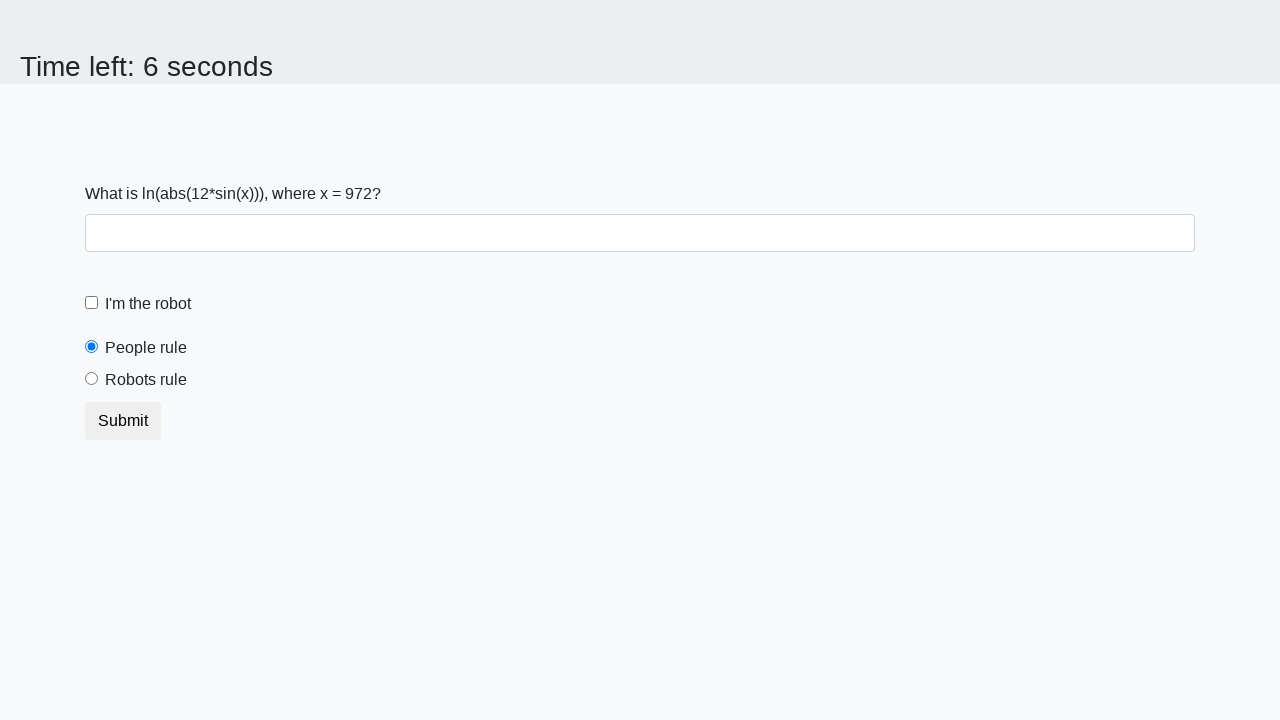

Calculated formula result: y = log(abs(12*sin(972))) = 2.4318337132406906
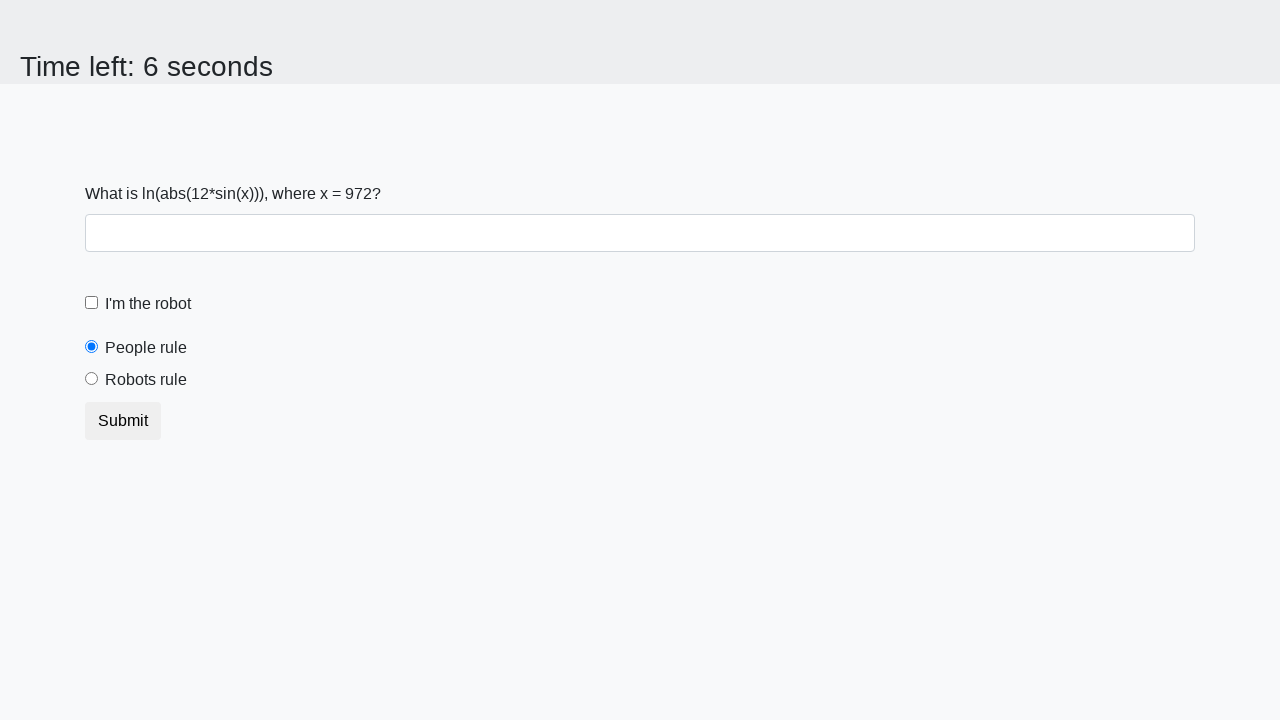

Filled answer field with calculated value 2.4318337132406906 on #answer
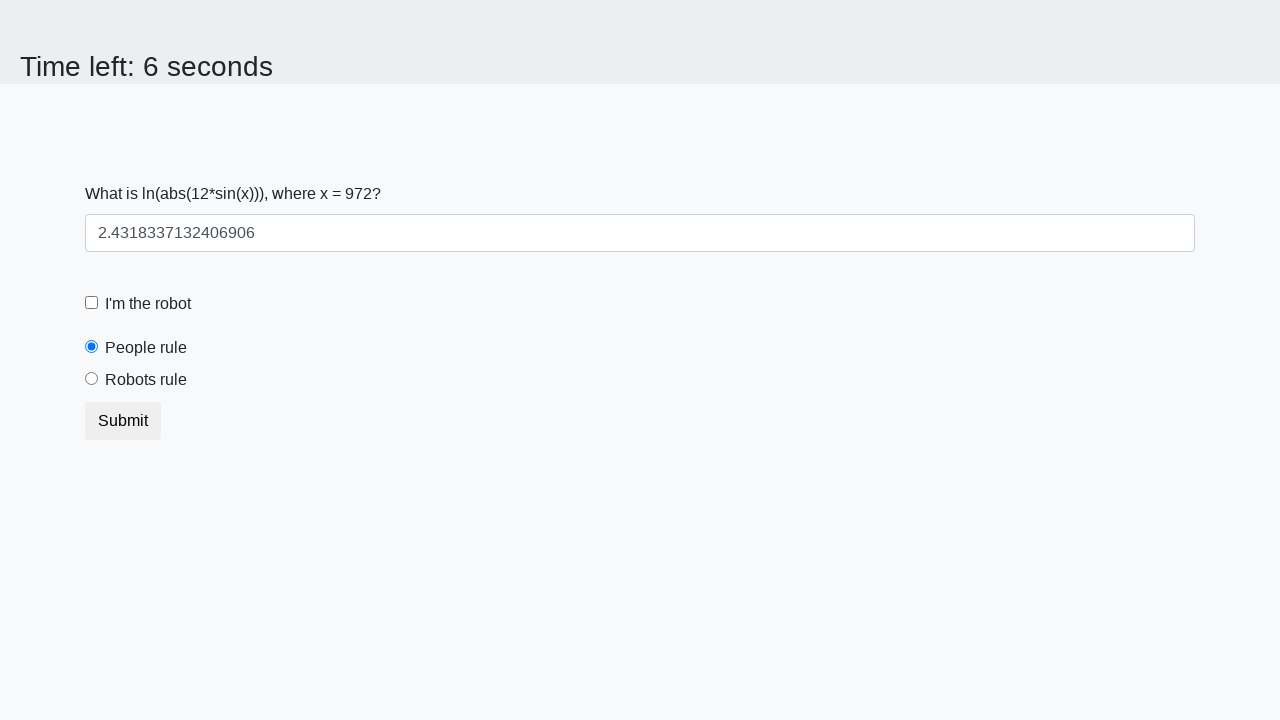

Clicked checkbox at (92, 303) on .form-check-input
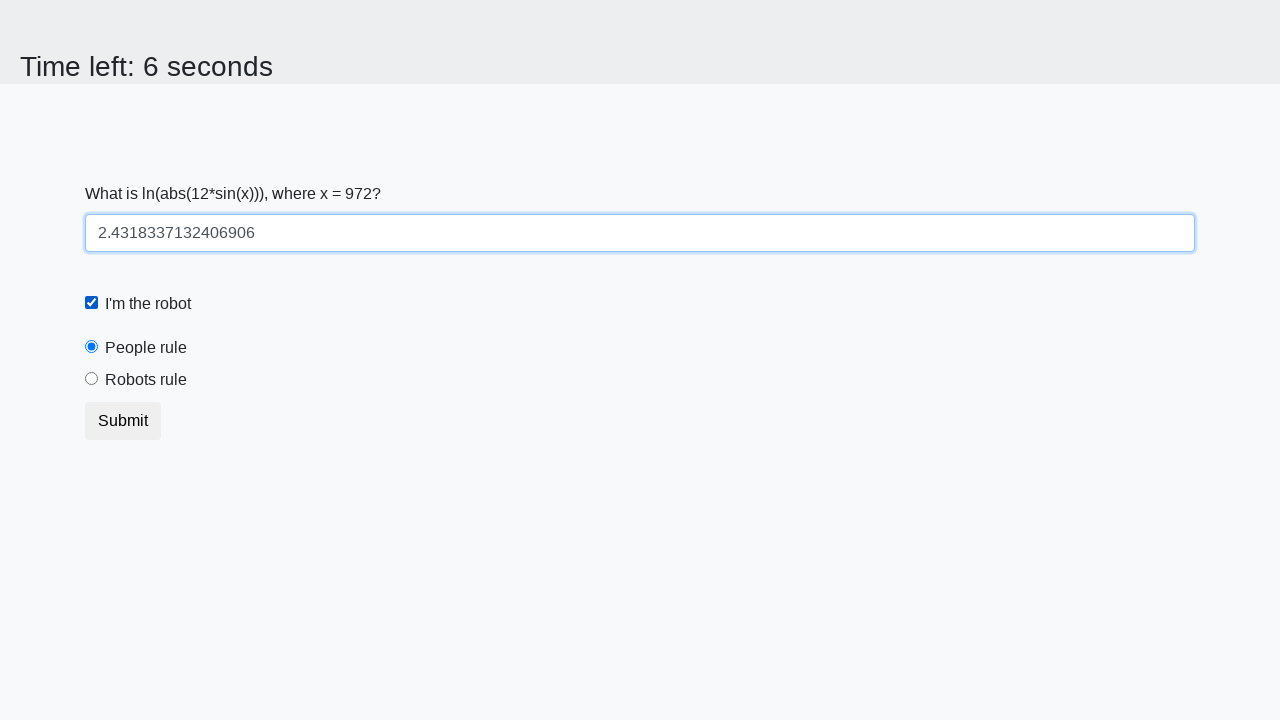

Clicked 'robotsRule' radio button at (146, 380) on [for='robotsRule']
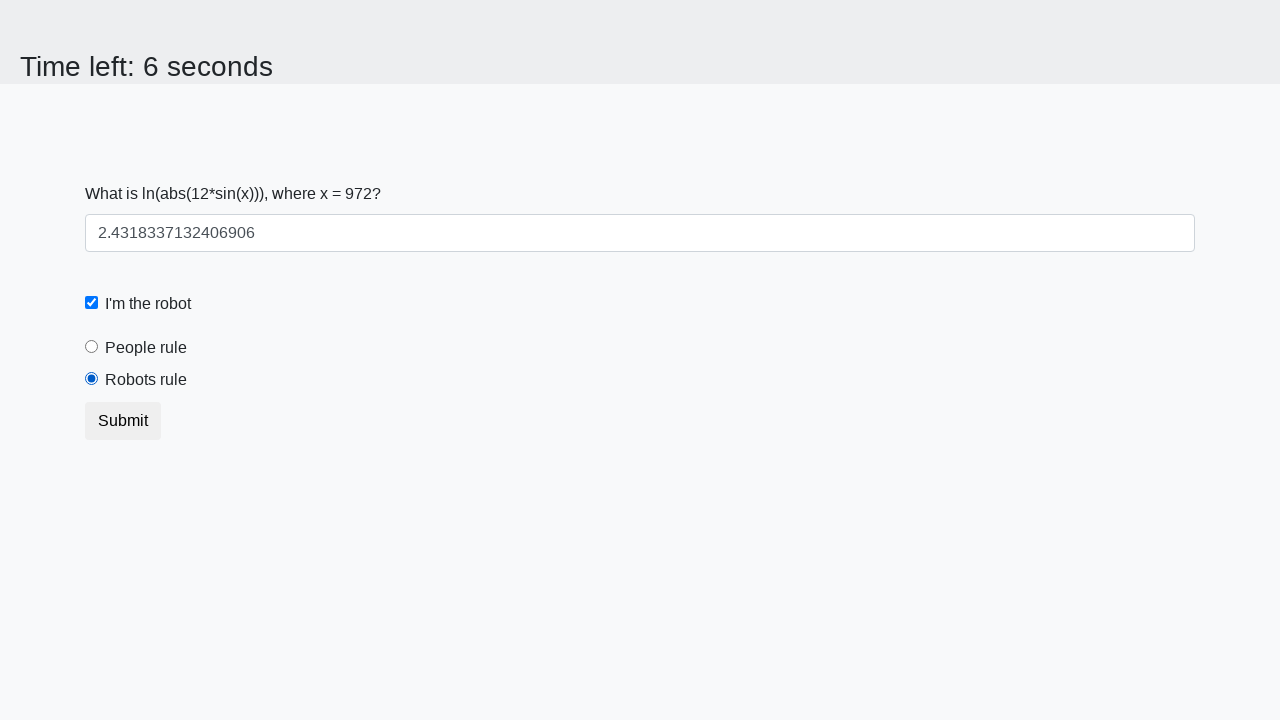

Submitted the form at (123, 421) on [type='submit']
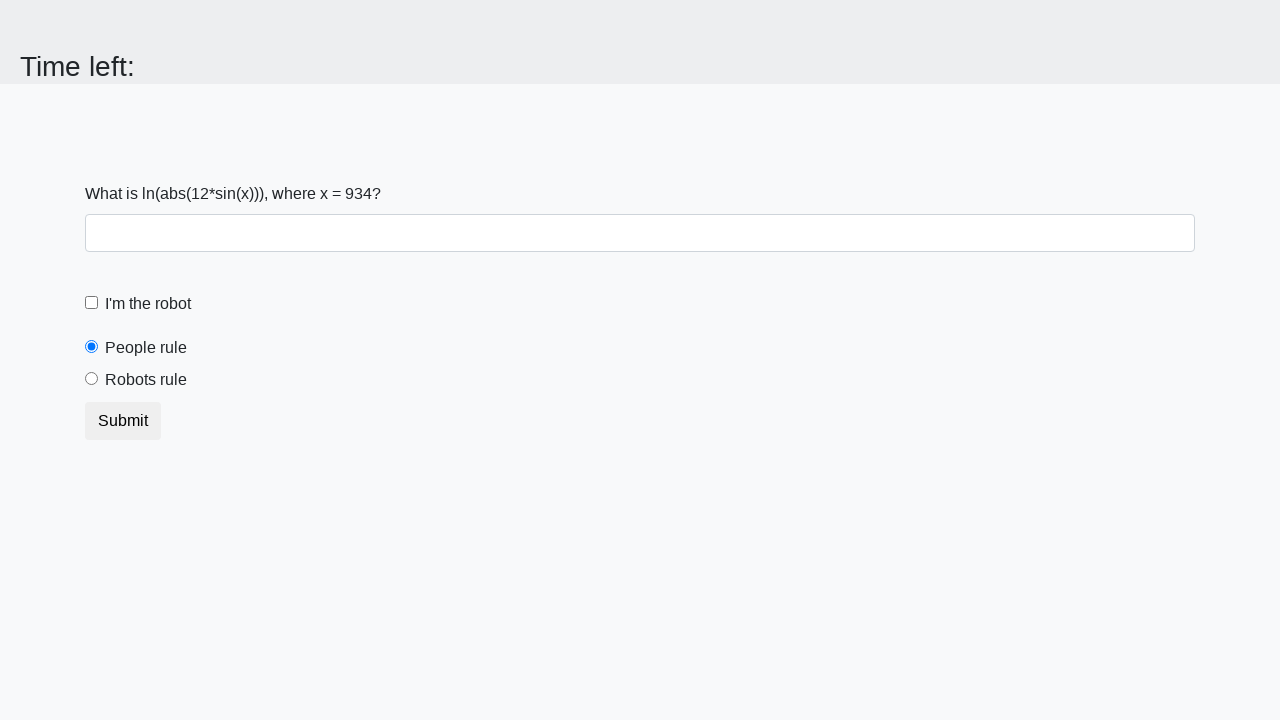

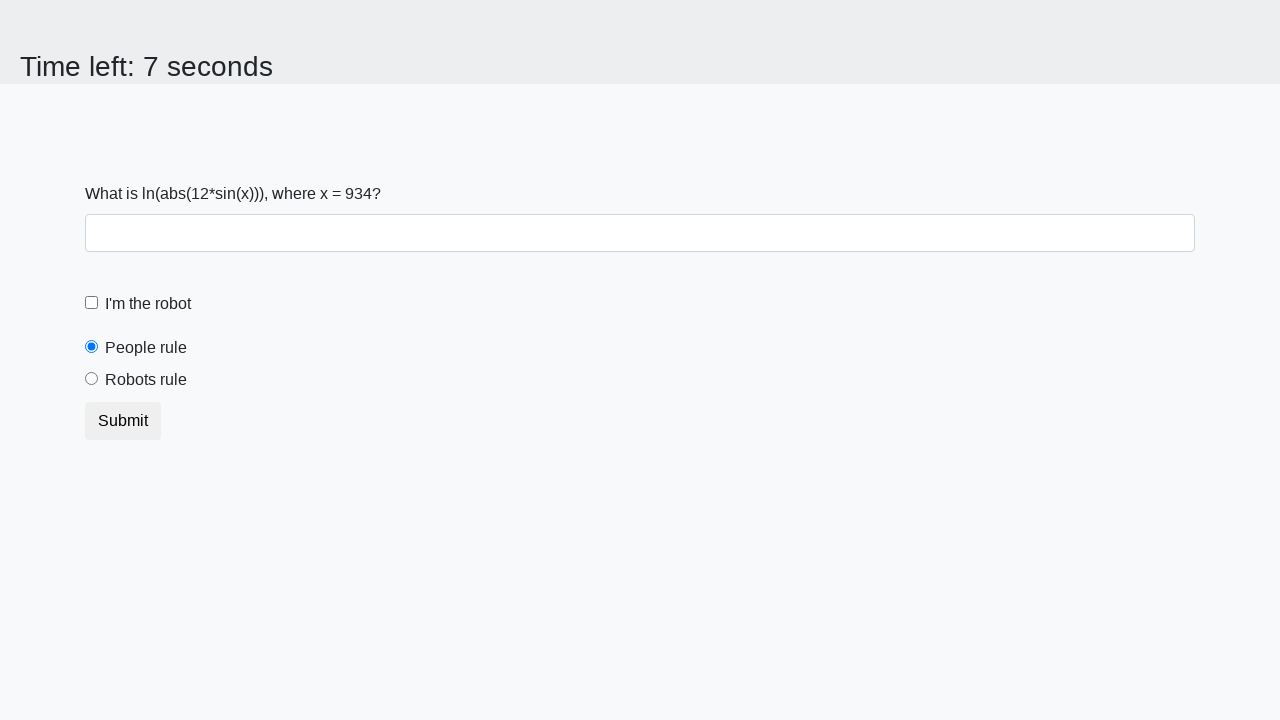